Tests drag and drop functionality by dragging a draggable element and dropping it into a target container

Starting URL: https://softwaretestingpro.github.io/Automation/Intermediate/I-2.01-DragAndDropText.html

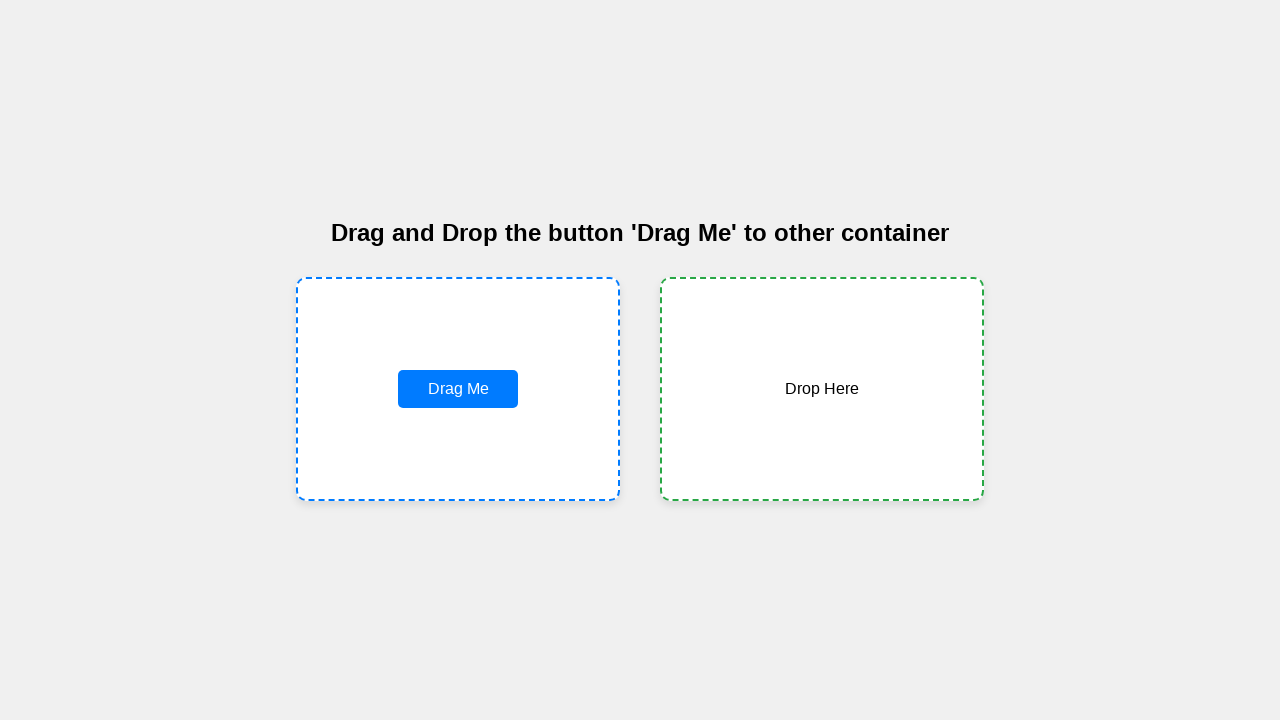

Located the draggable element
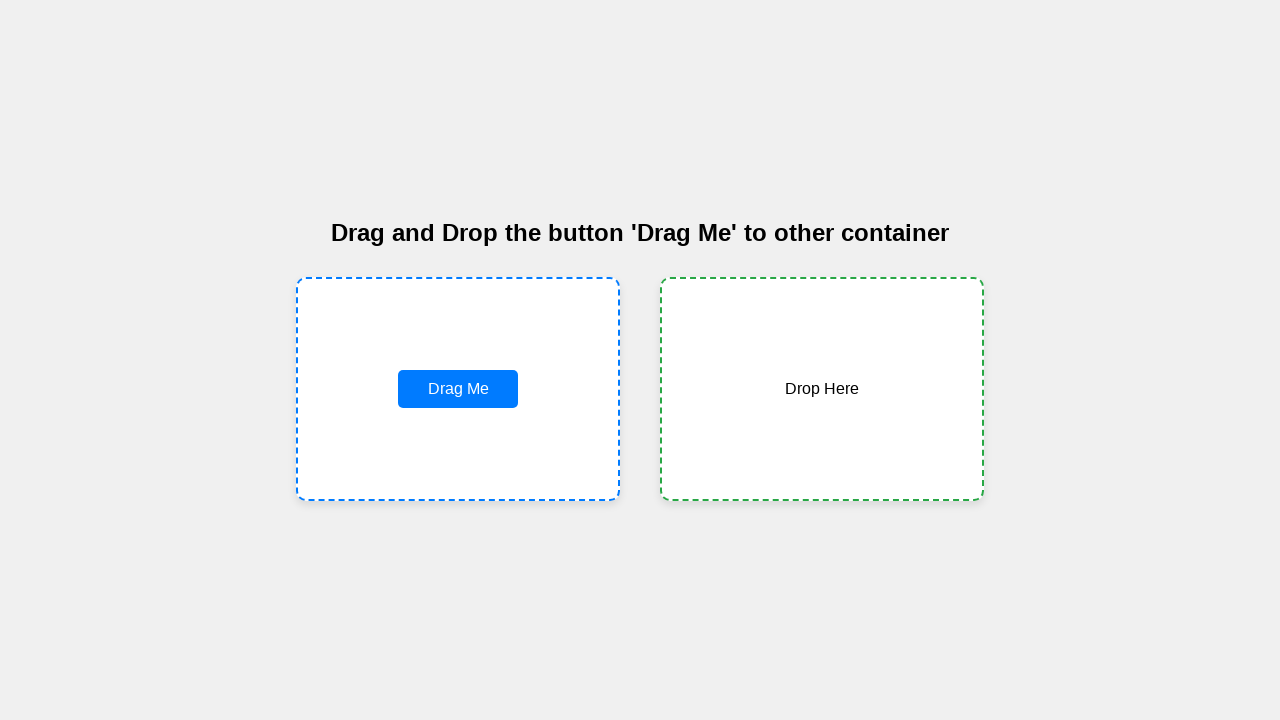

Located the target container
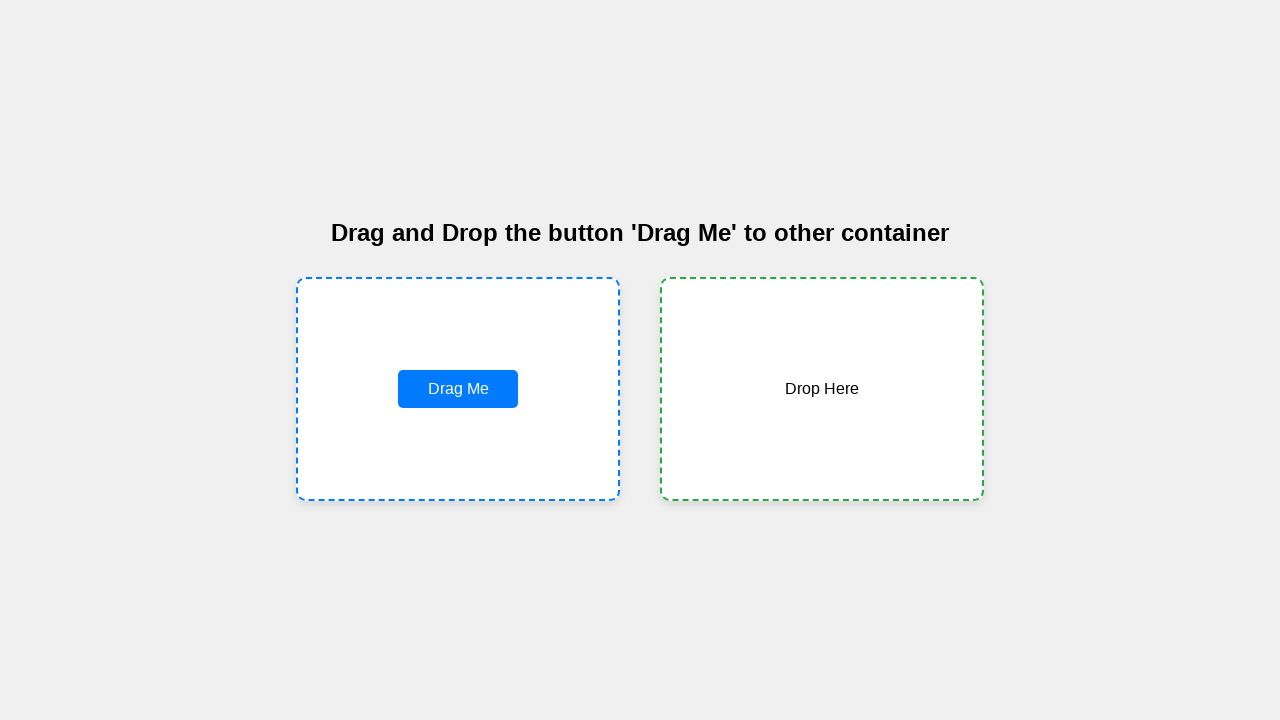

Dragged the draggable element and dropped it into the target container at (822, 389)
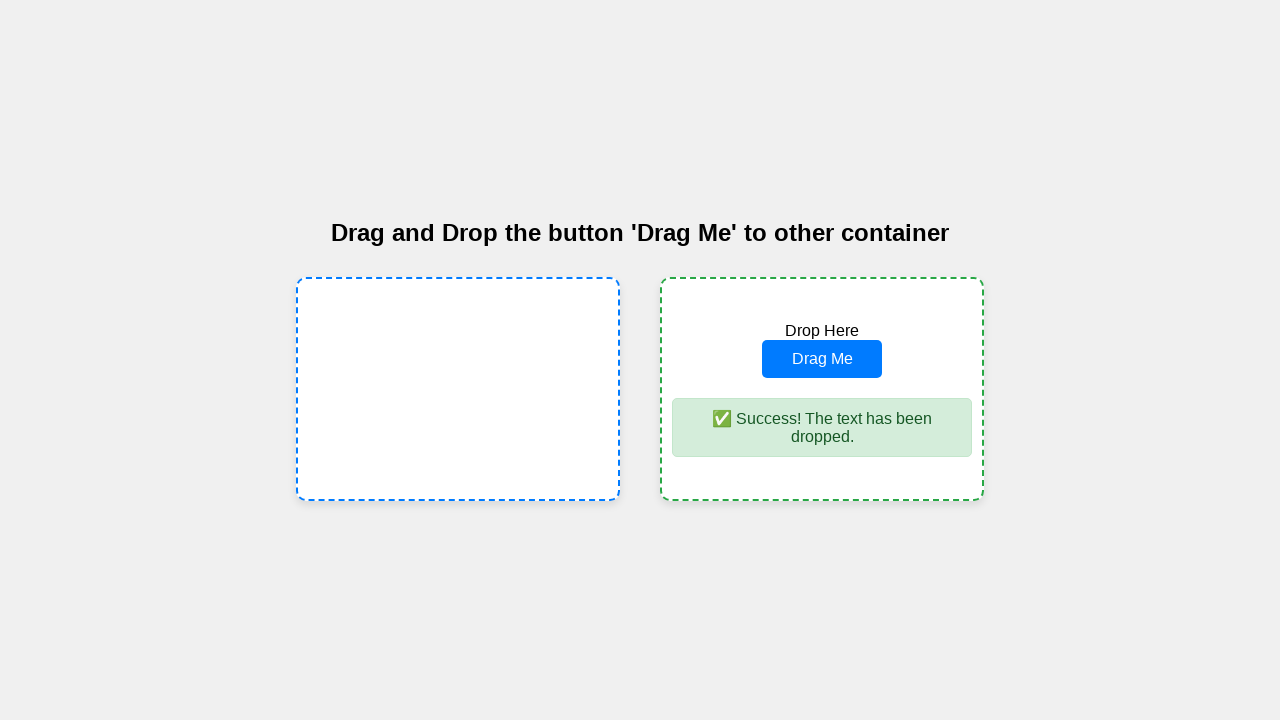

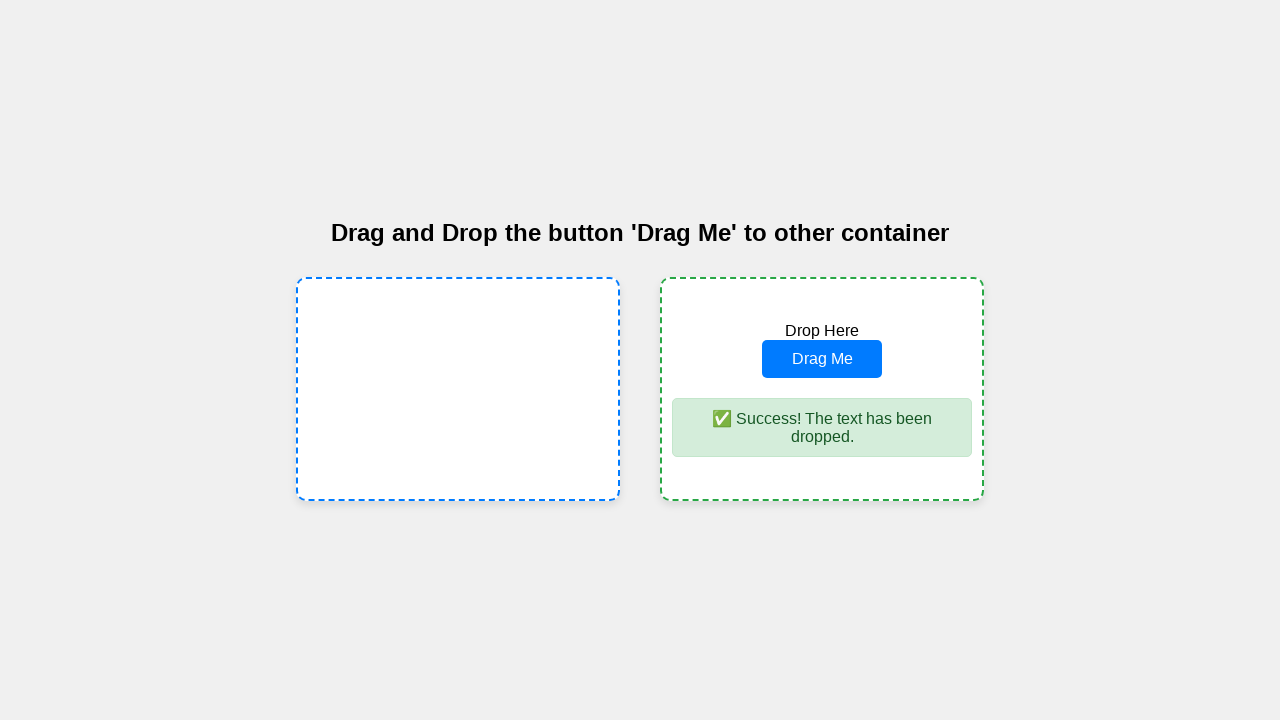